Tests JavaScript-based scrolling to bring elements into view on the page

Starting URL: https://demo.automationtesting.in/Register.html

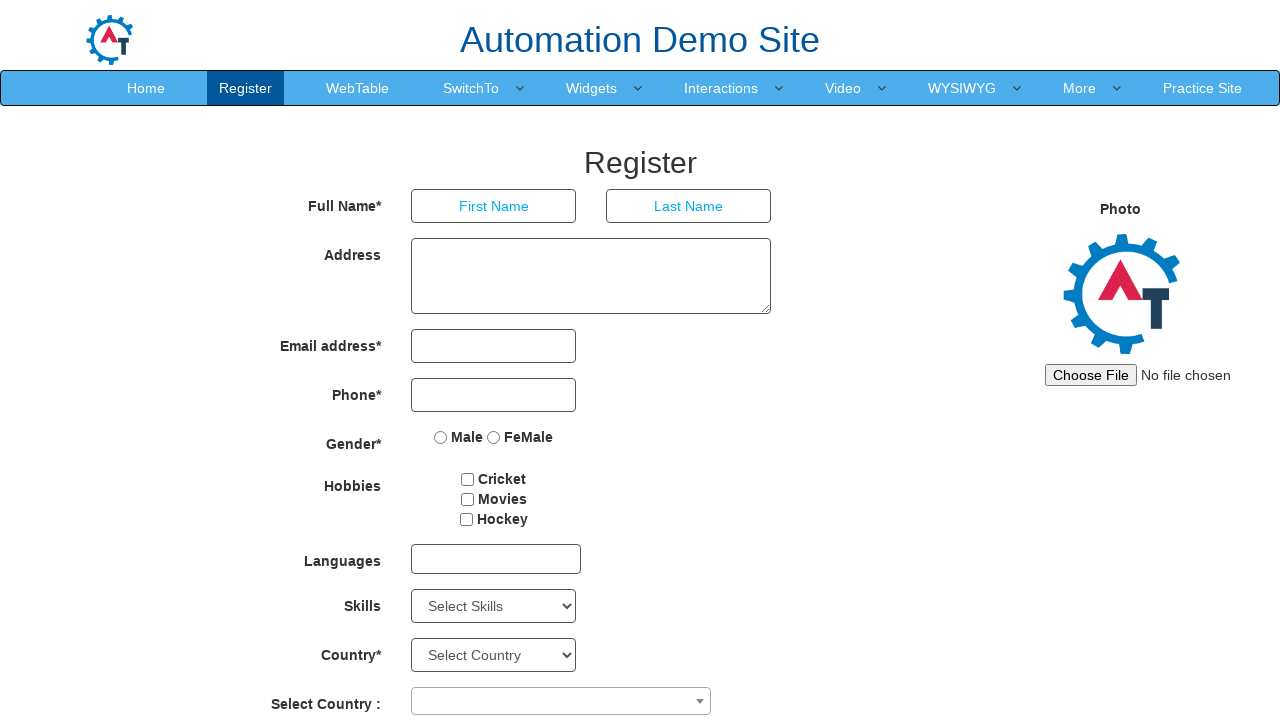

Waited for second password input field to be present
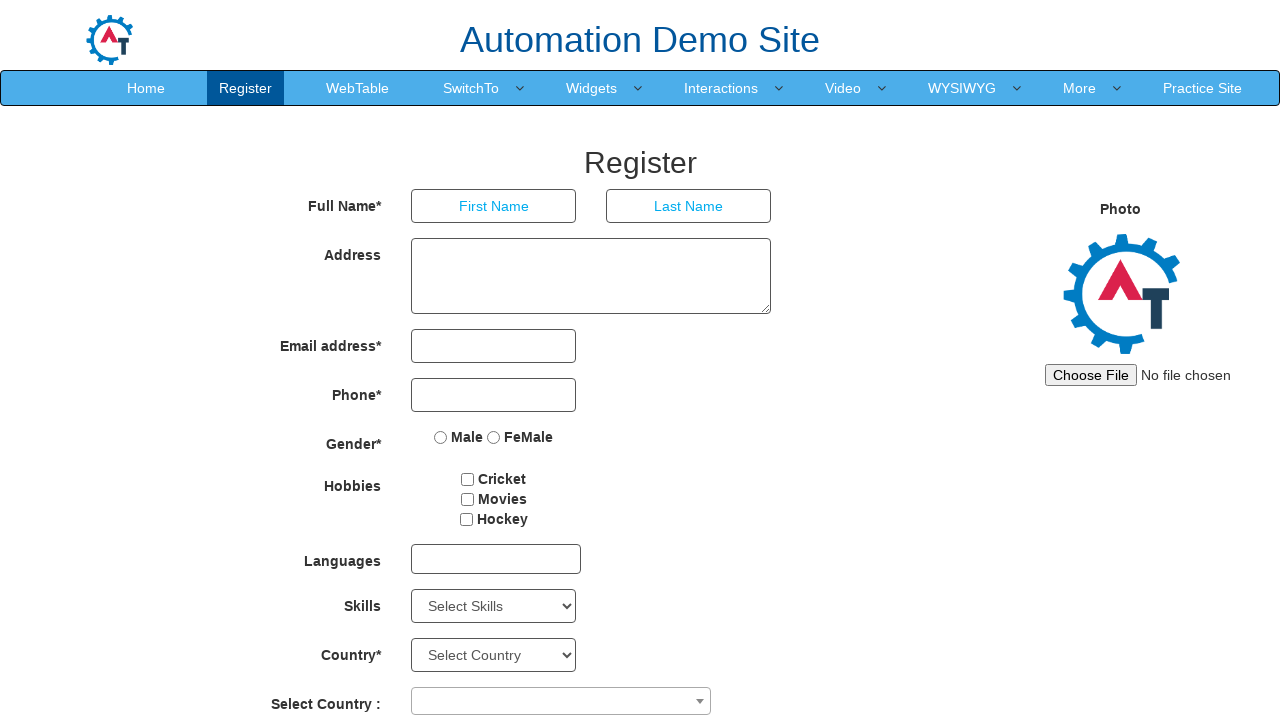

Located submit button element
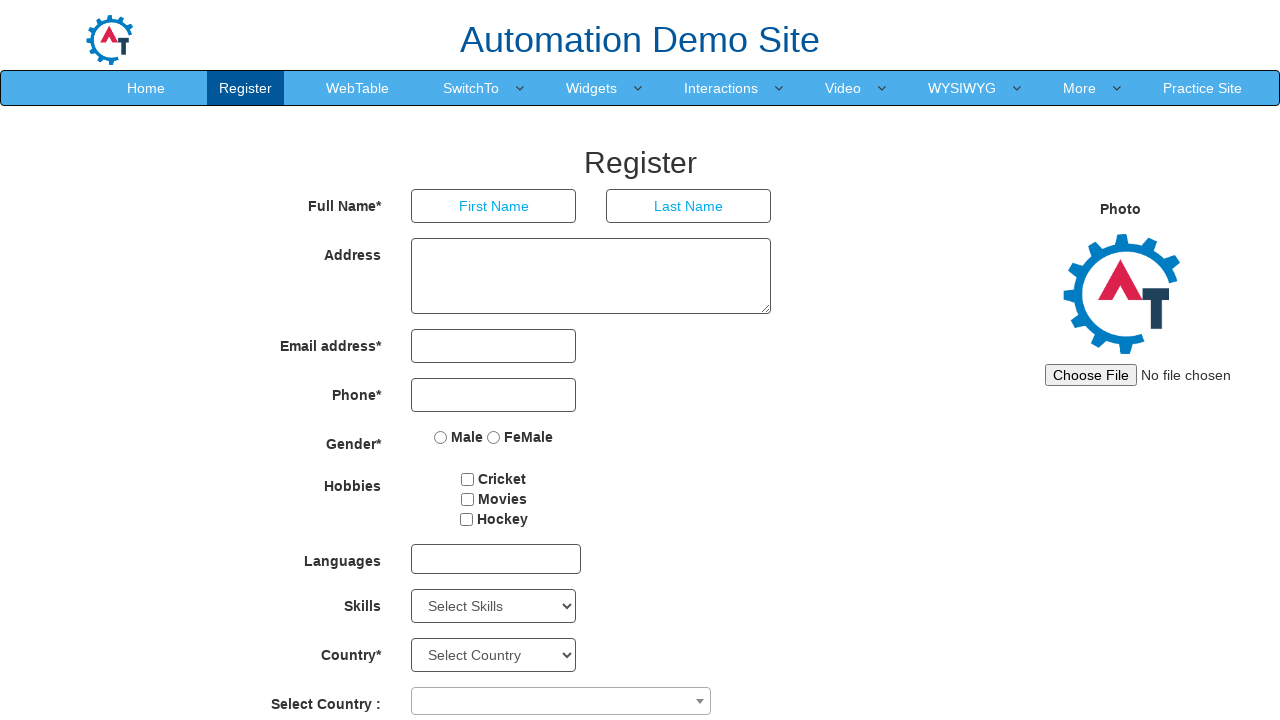

Scrolled submit button into view using JavaScript
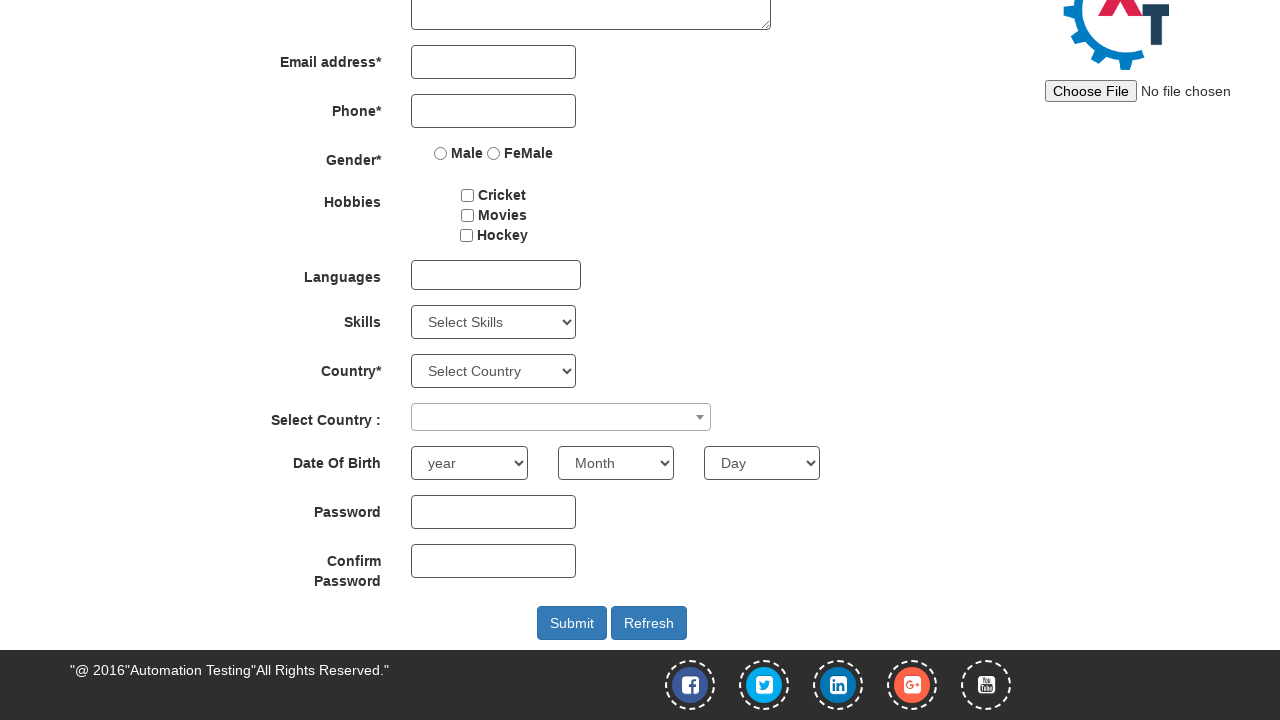

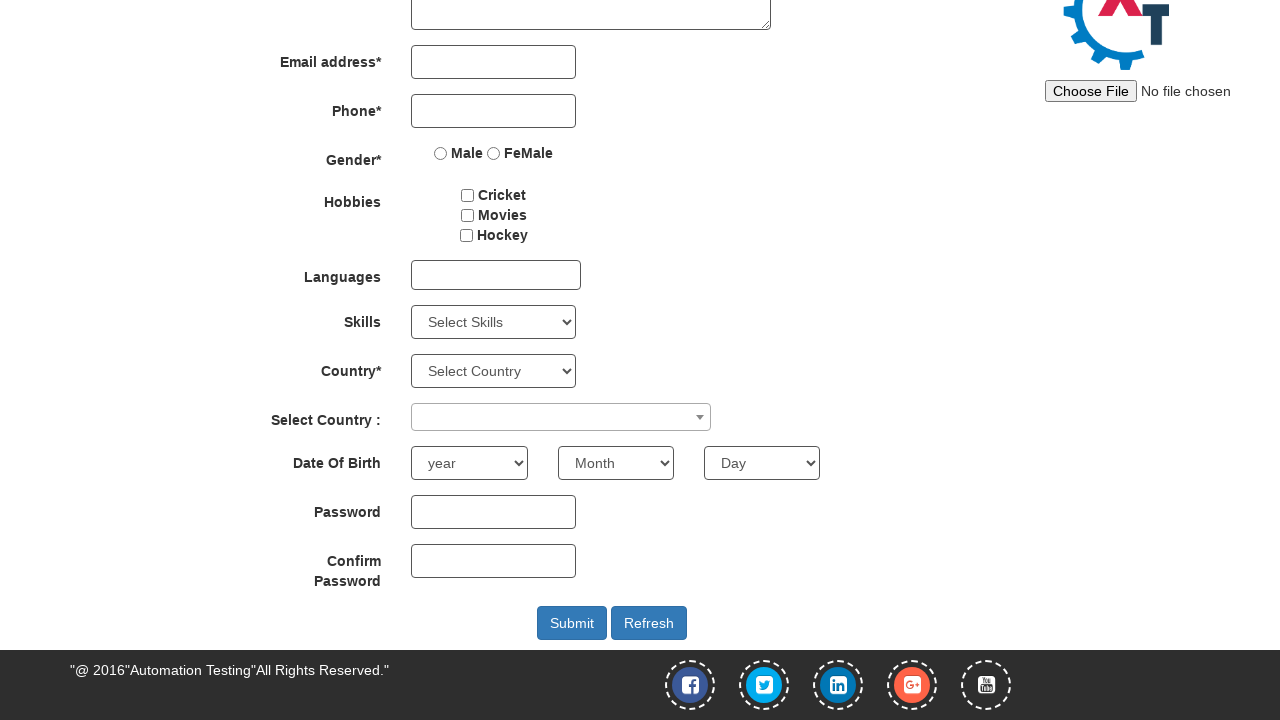